Tests the calculator addition functionality by entering two numbers and verifying the sum result

Starting URL: https://testpages.eviltester.com/styled/calculator

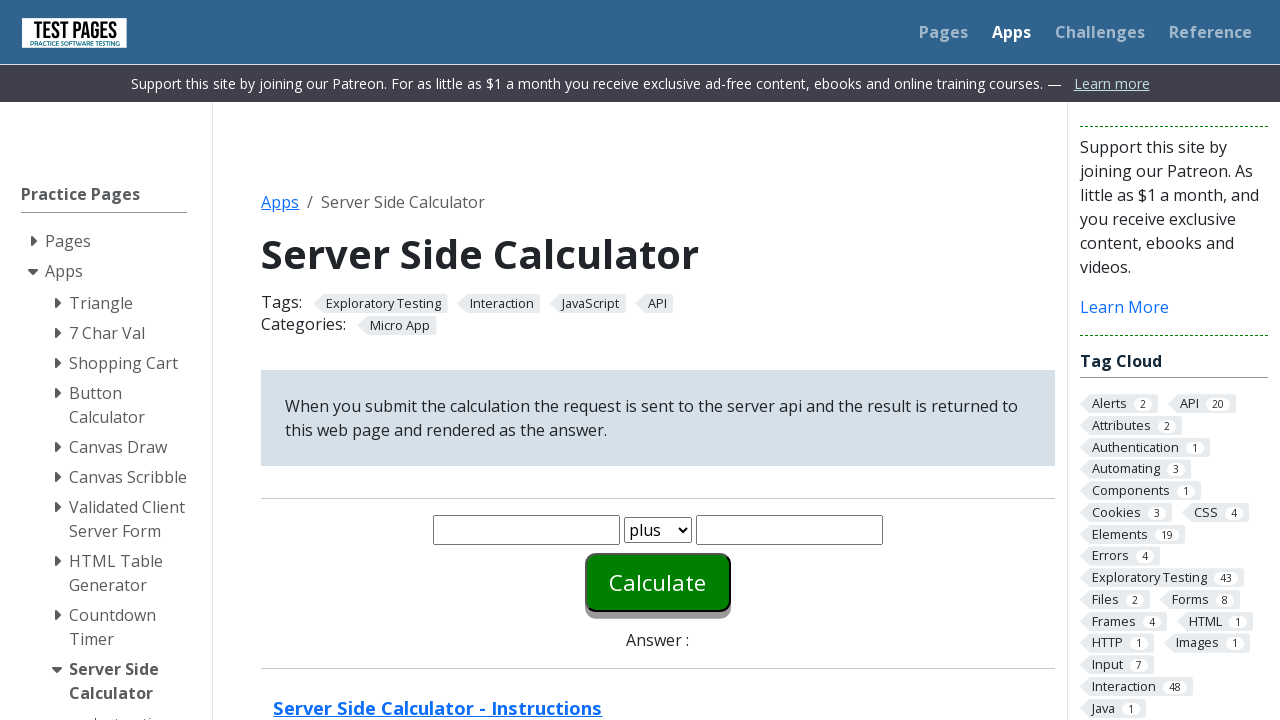

Filled first number input with '6' on #number1
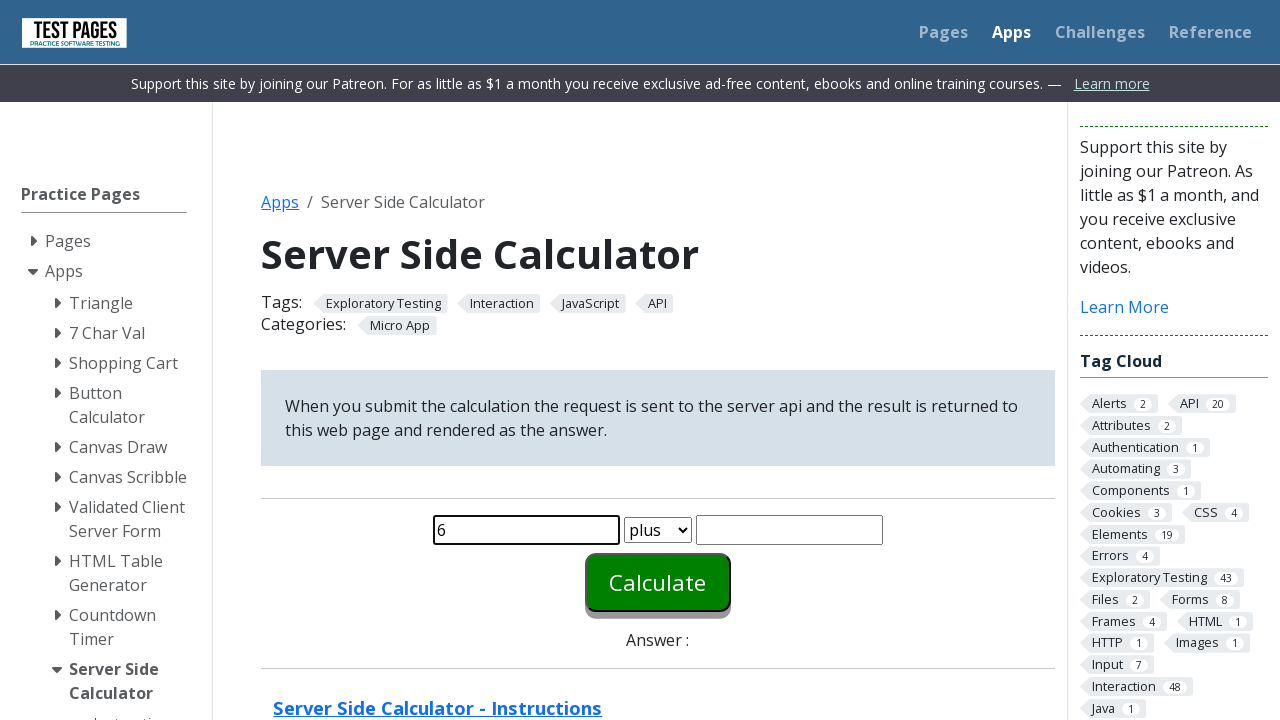

Filled second number input with '2' on #number2
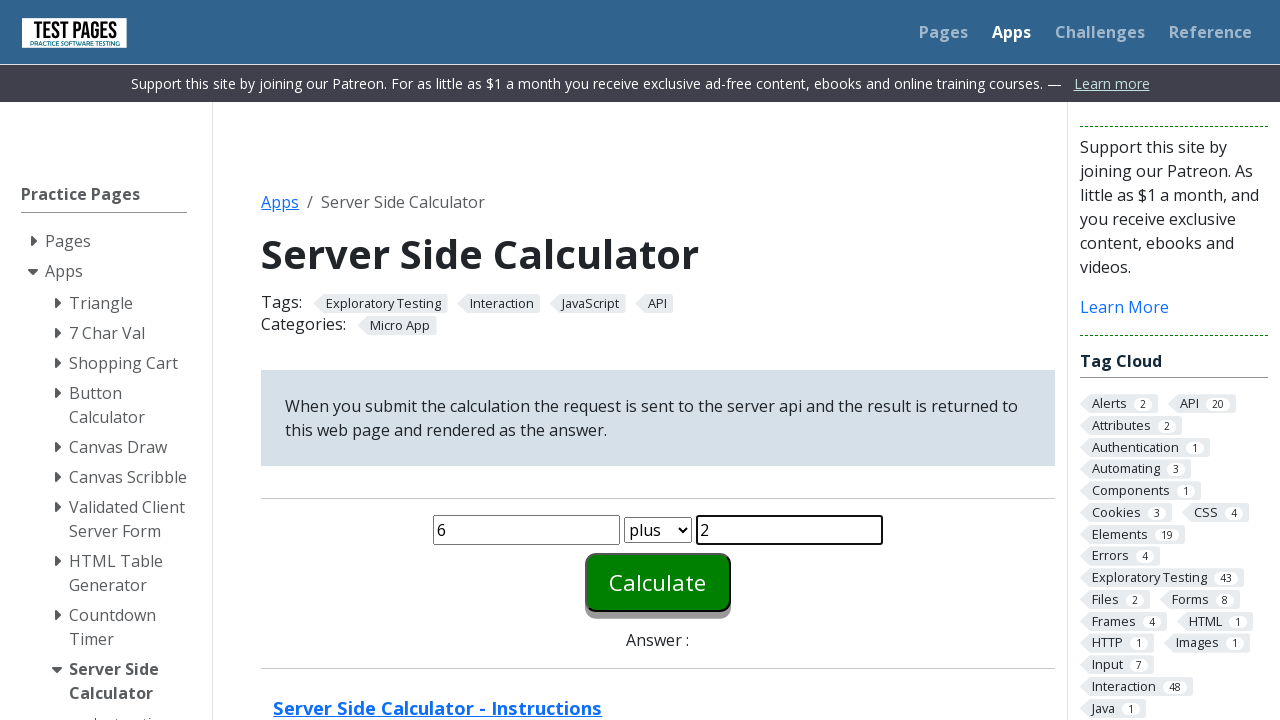

Clicked Calculate button to perform addition at (658, 582) on #calculate
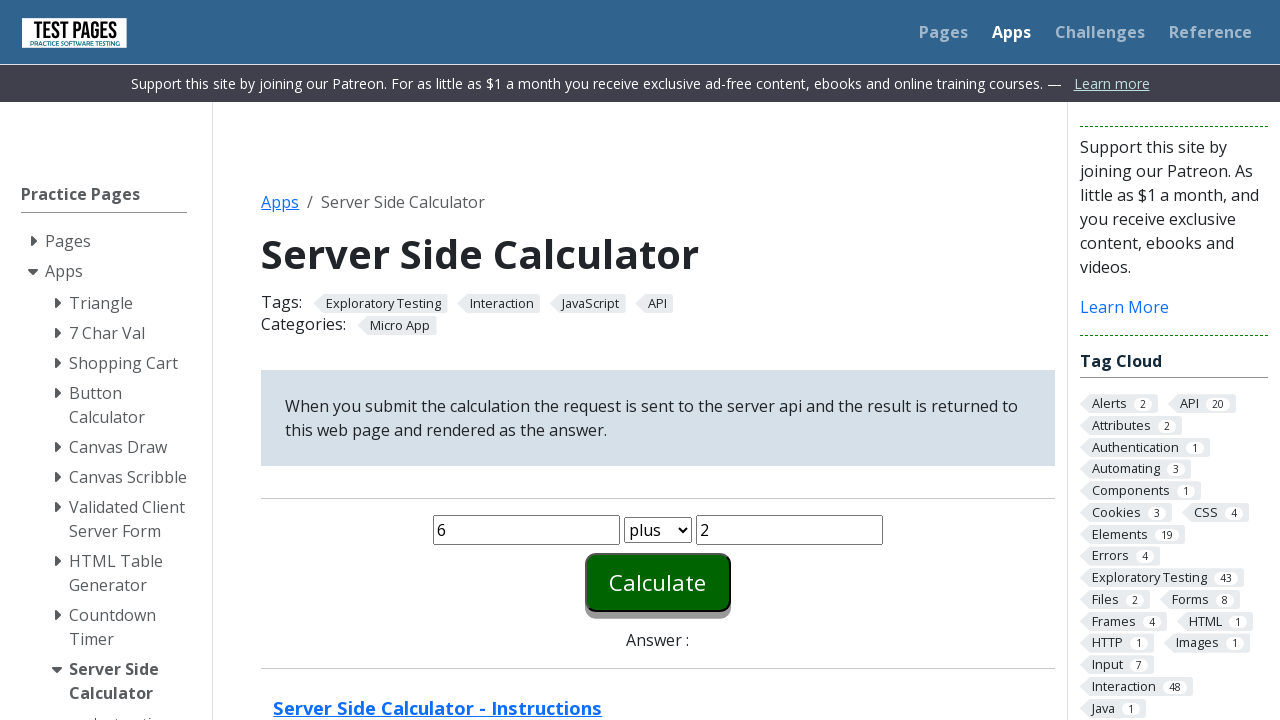

Addition result appeared on screen
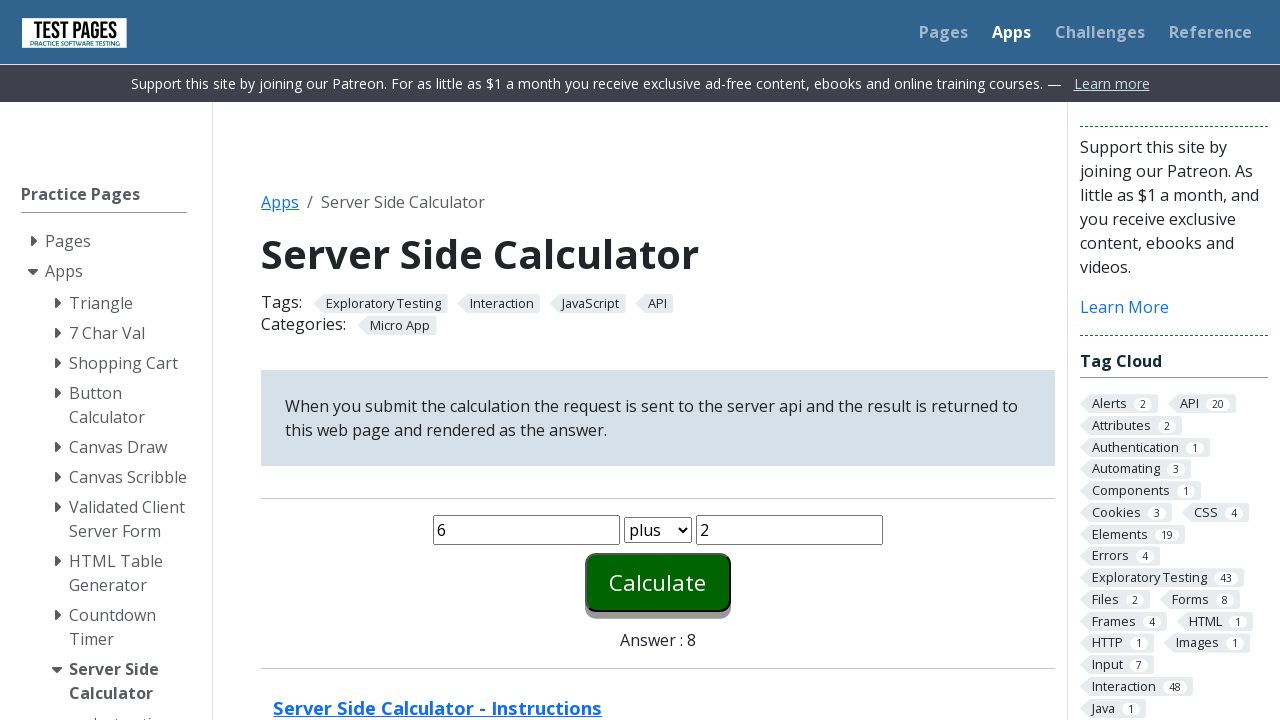

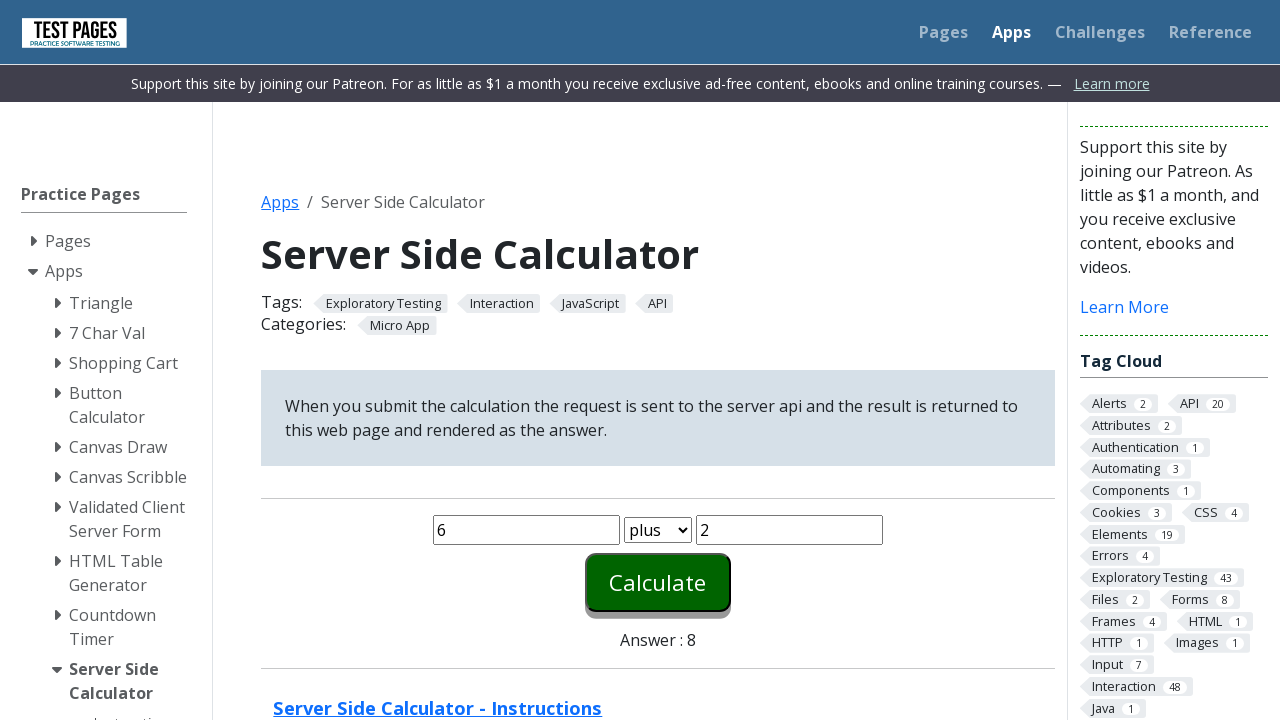